Tests various UI controls on a form page including dropdown selection, radio button clicks, checkbox interactions, and verifying element attributes.

Starting URL: https://rahulshettyacademy.com/loginpagePractise/

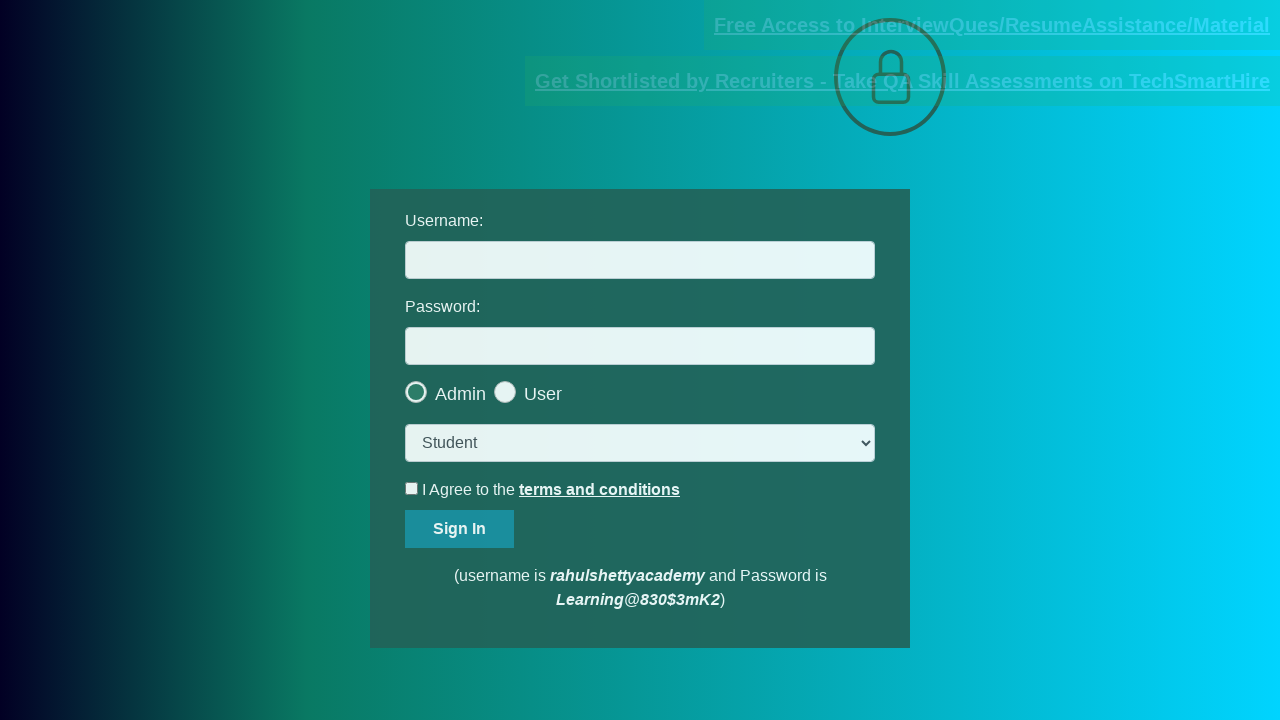

Selected 'consult' option from dropdown on select.form-control
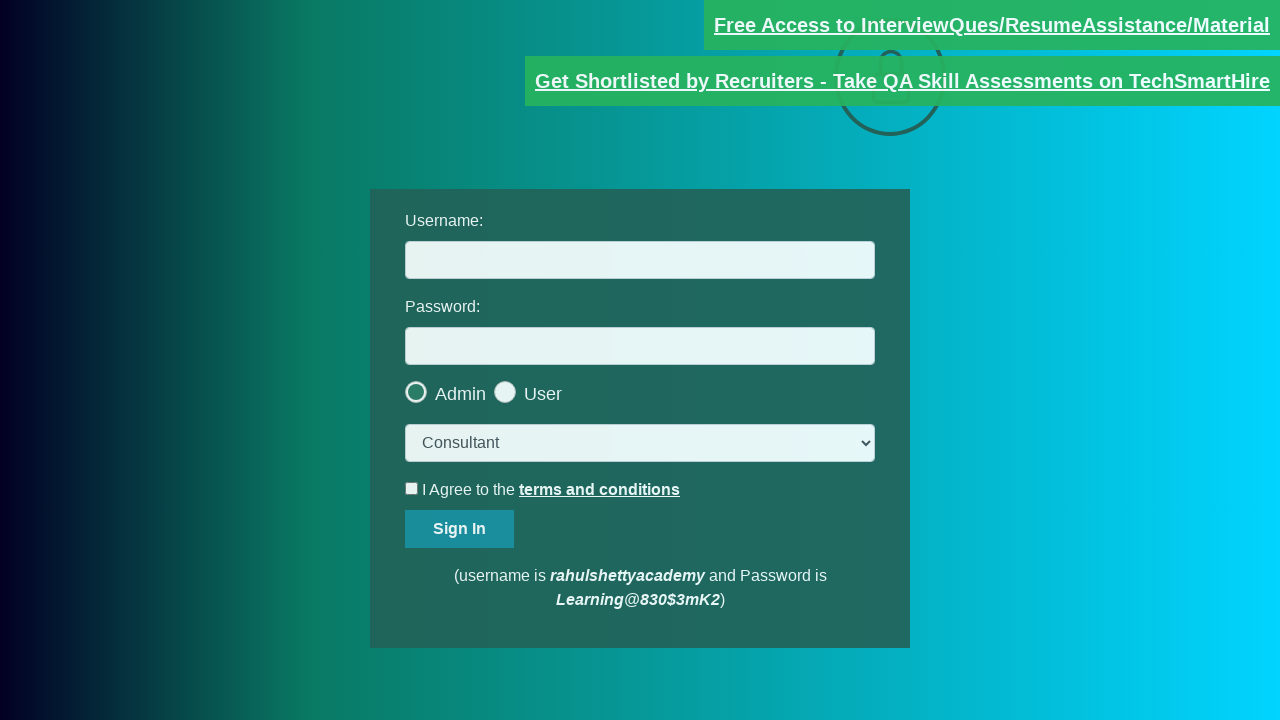

Clicked the last radio button at (543, 394) on .radiotextsty >> nth=-1
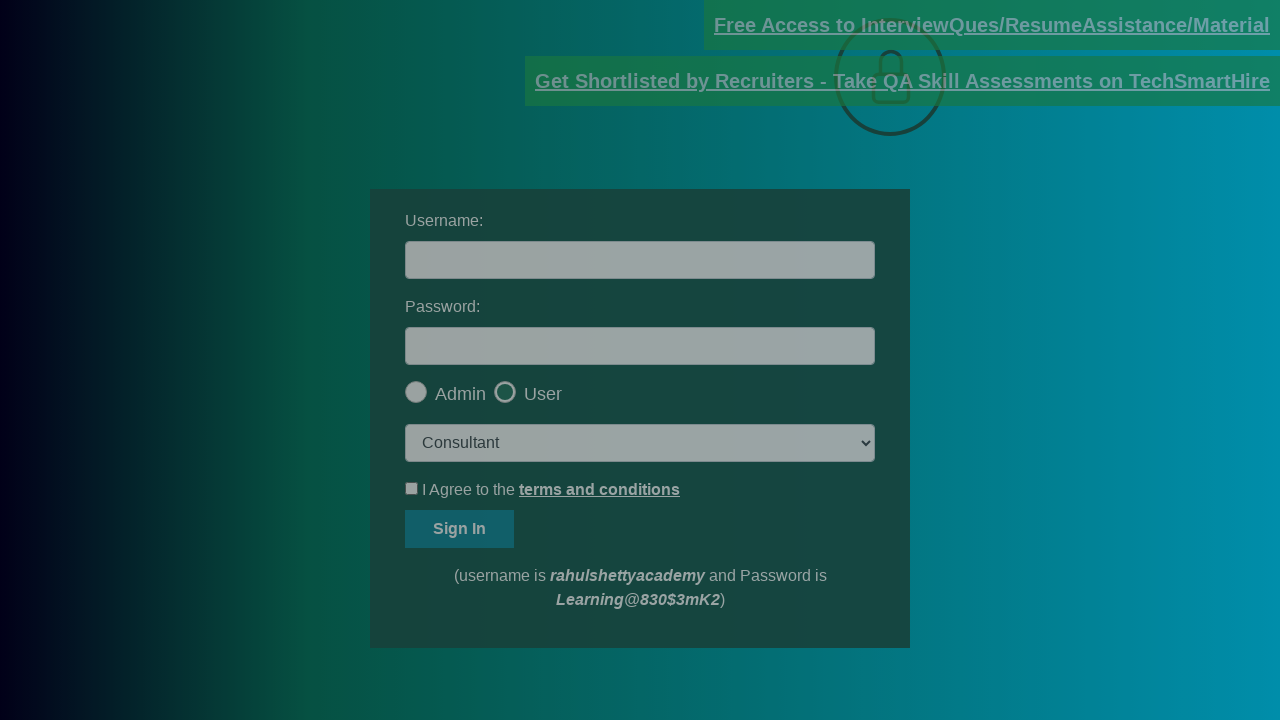

Clicked OK button on popup at (698, 144) on #okayBtn
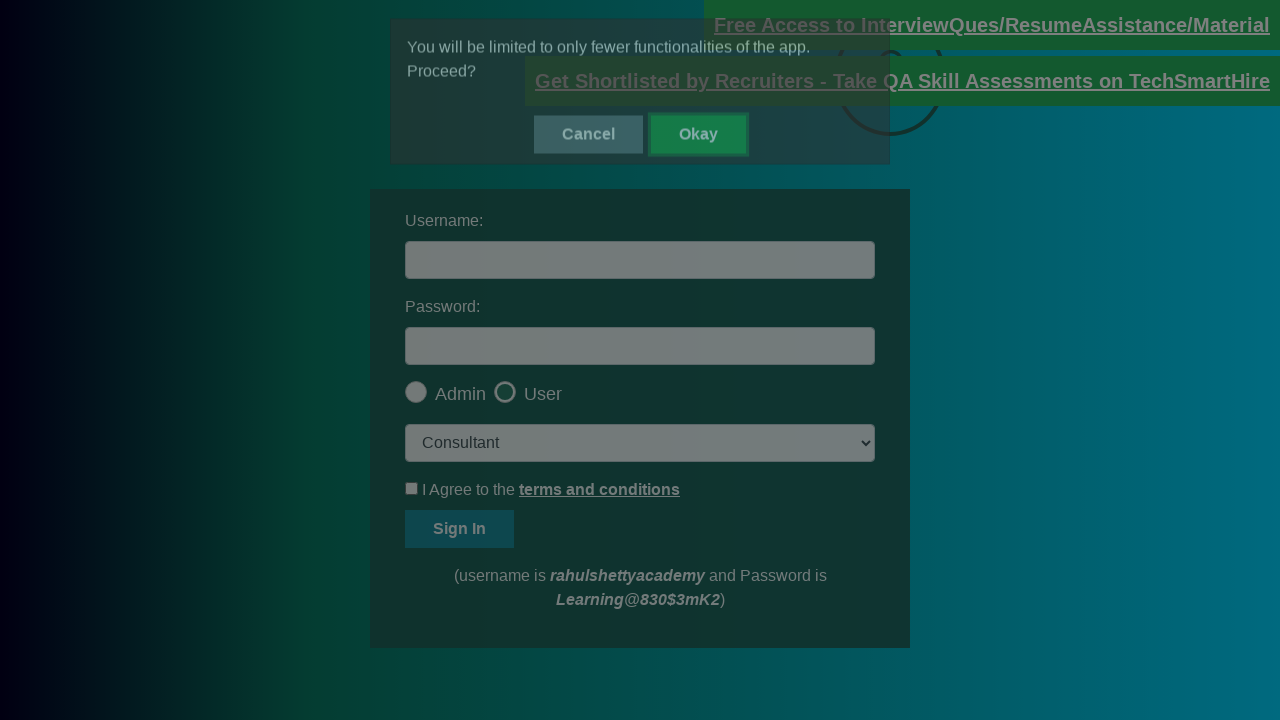

Clicked checkbox to check it at (412, 488) on #terms
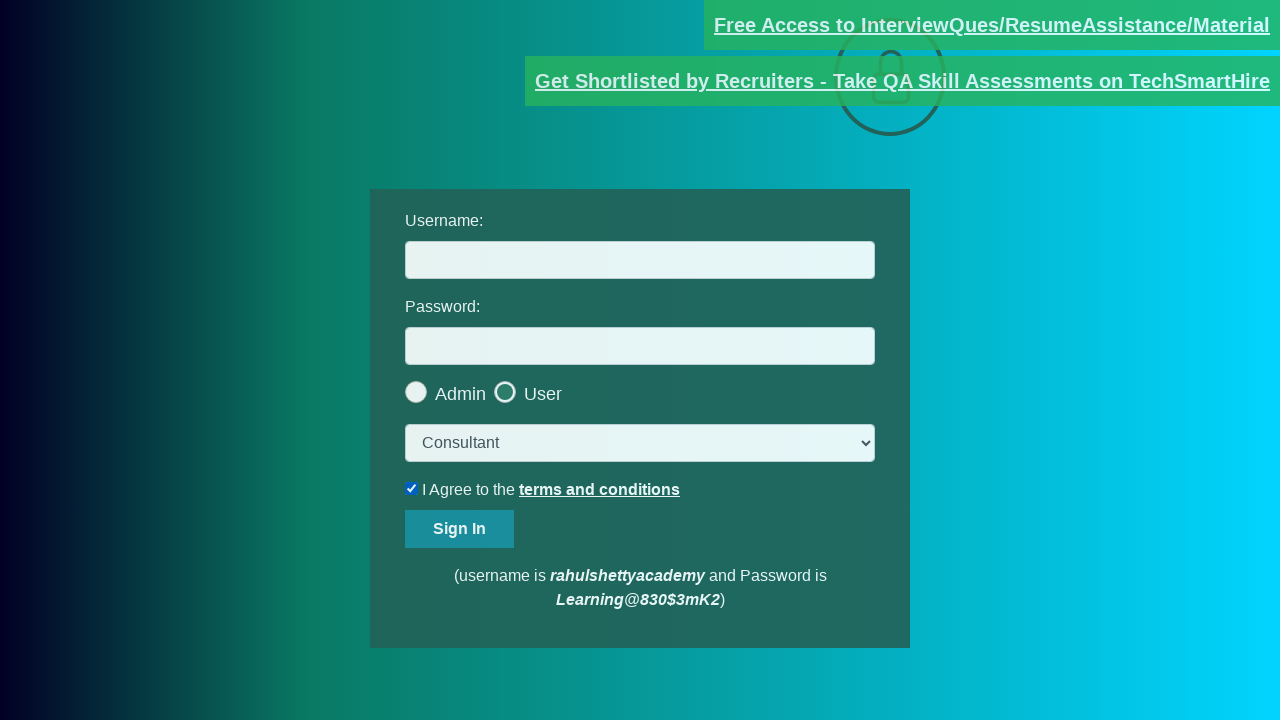

Unchecked the checkbox at (412, 488) on #terms
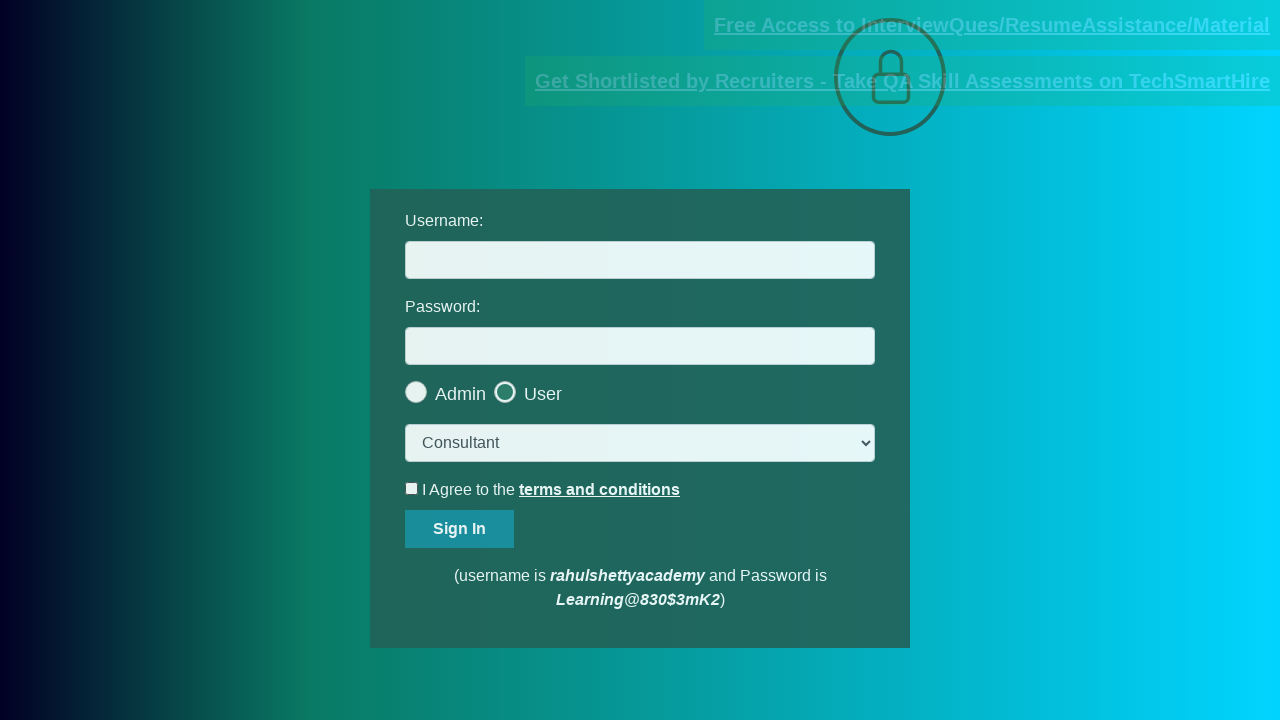

Verified blinking text link has 'blinkingText' class attribute
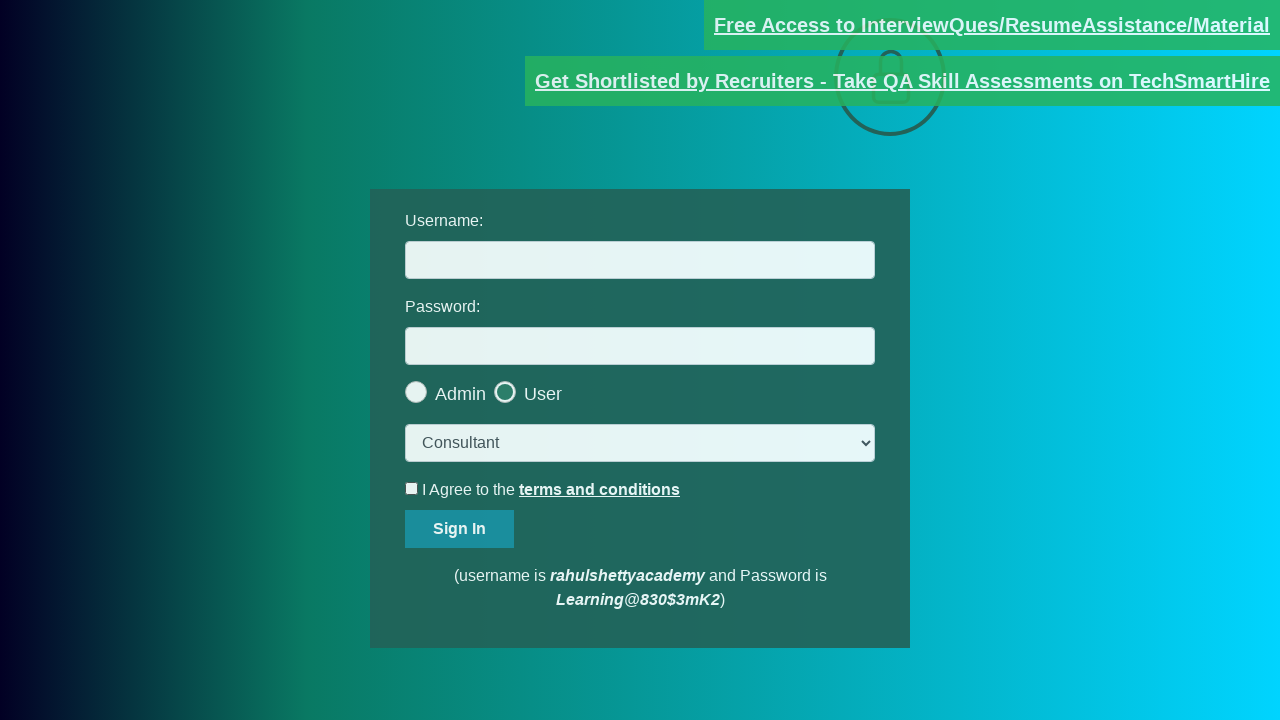

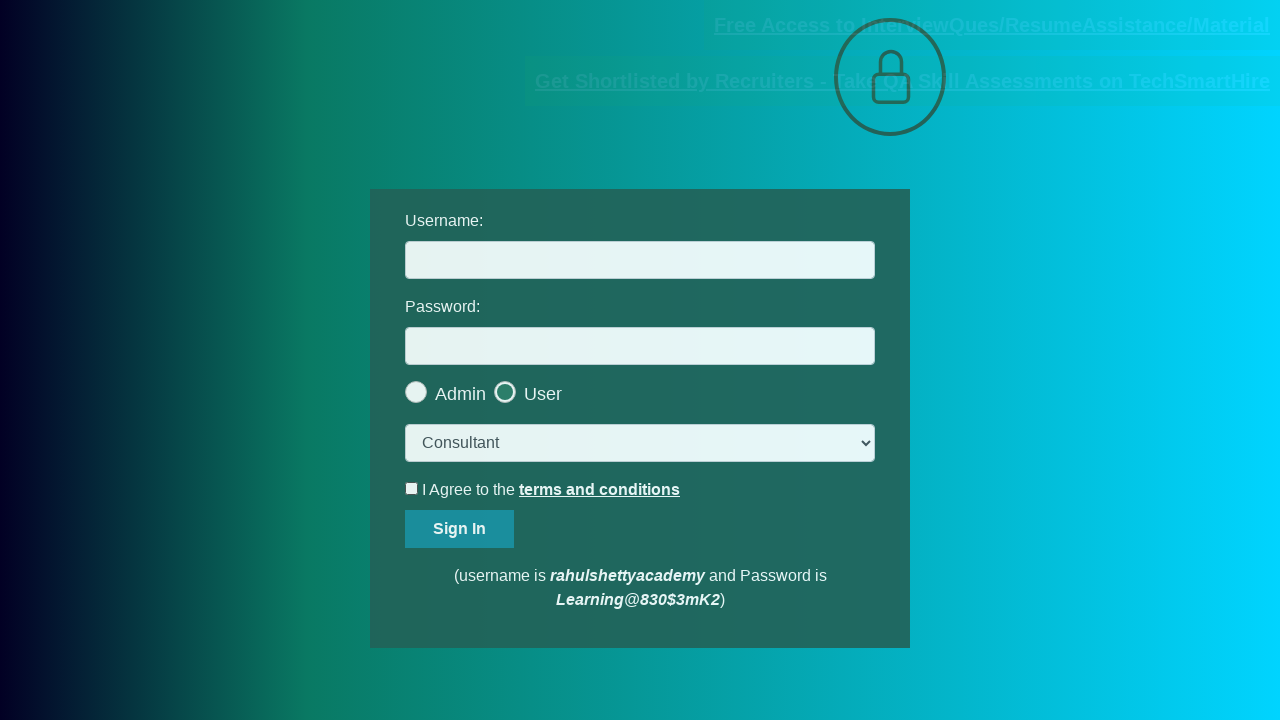